Tests the jQuery UI slider widget by navigating to the slider demo page, switching to the iframe, and dragging the slider handle to a new position

Starting URL: https://jqueryui.com/

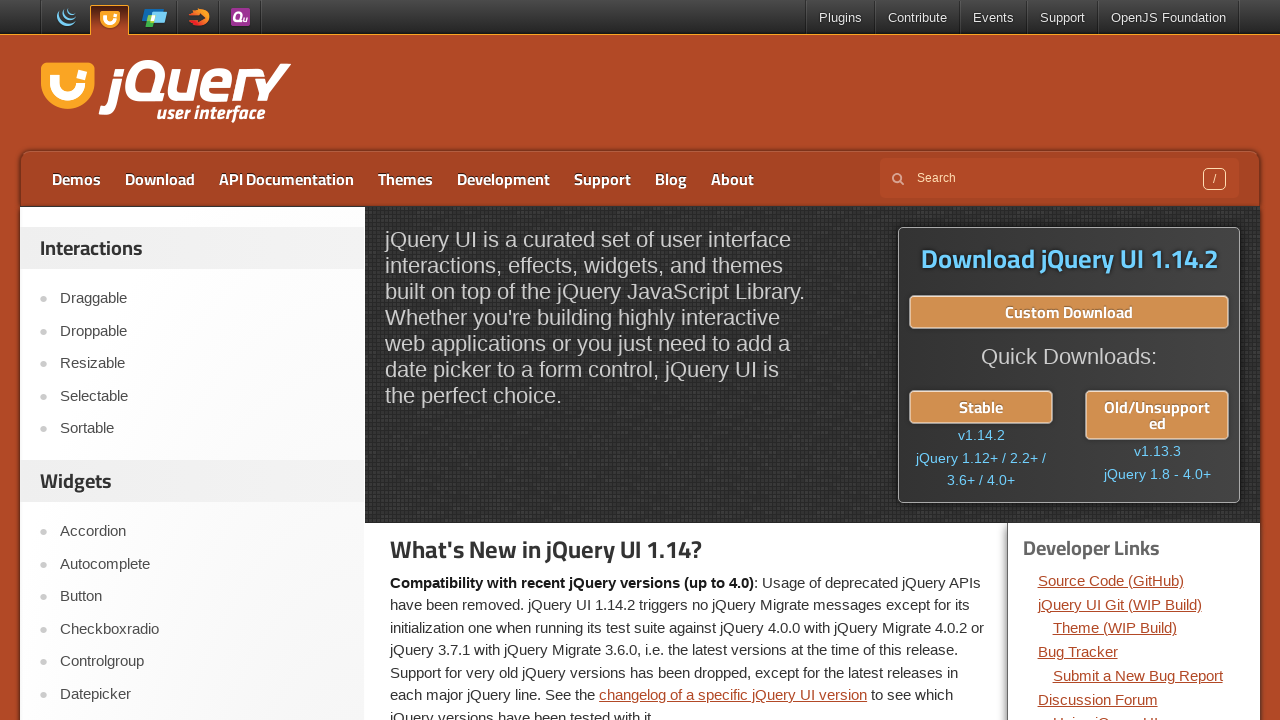

Clicked on the Slider link at (202, 361) on text=Slider
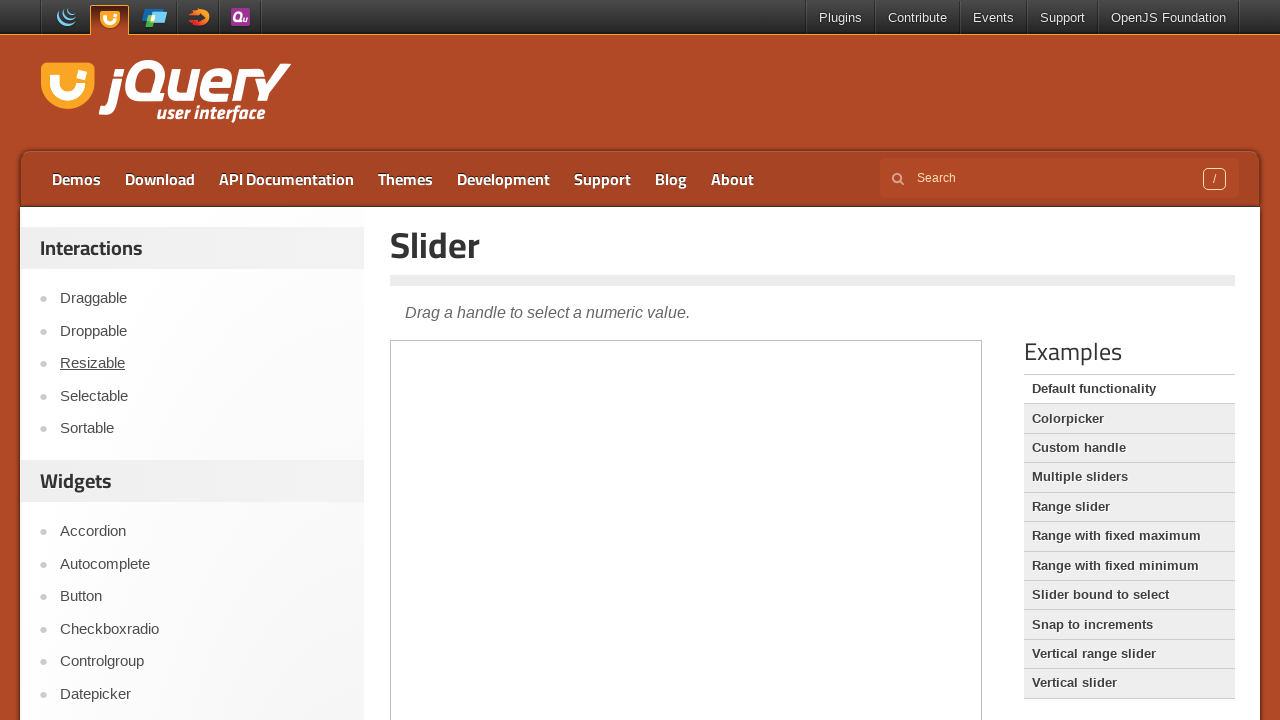

Located the demo iframe
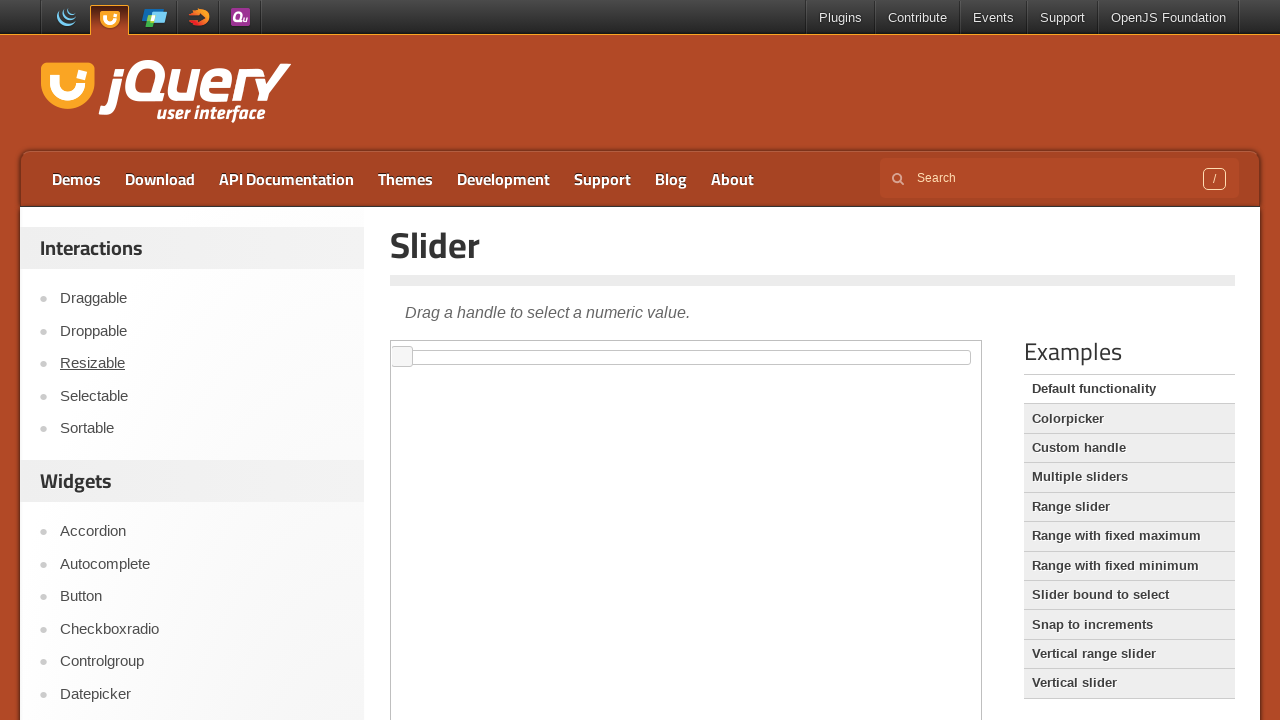

Located the slider handle element
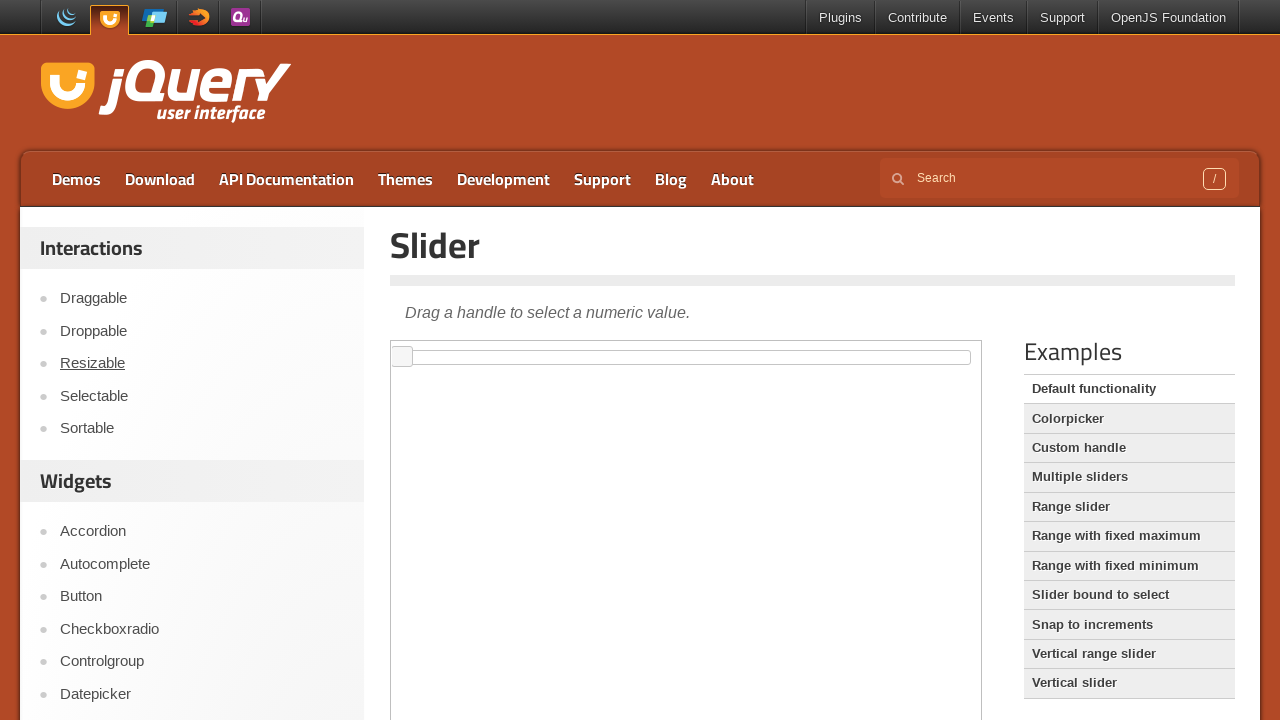

Slider handle became visible
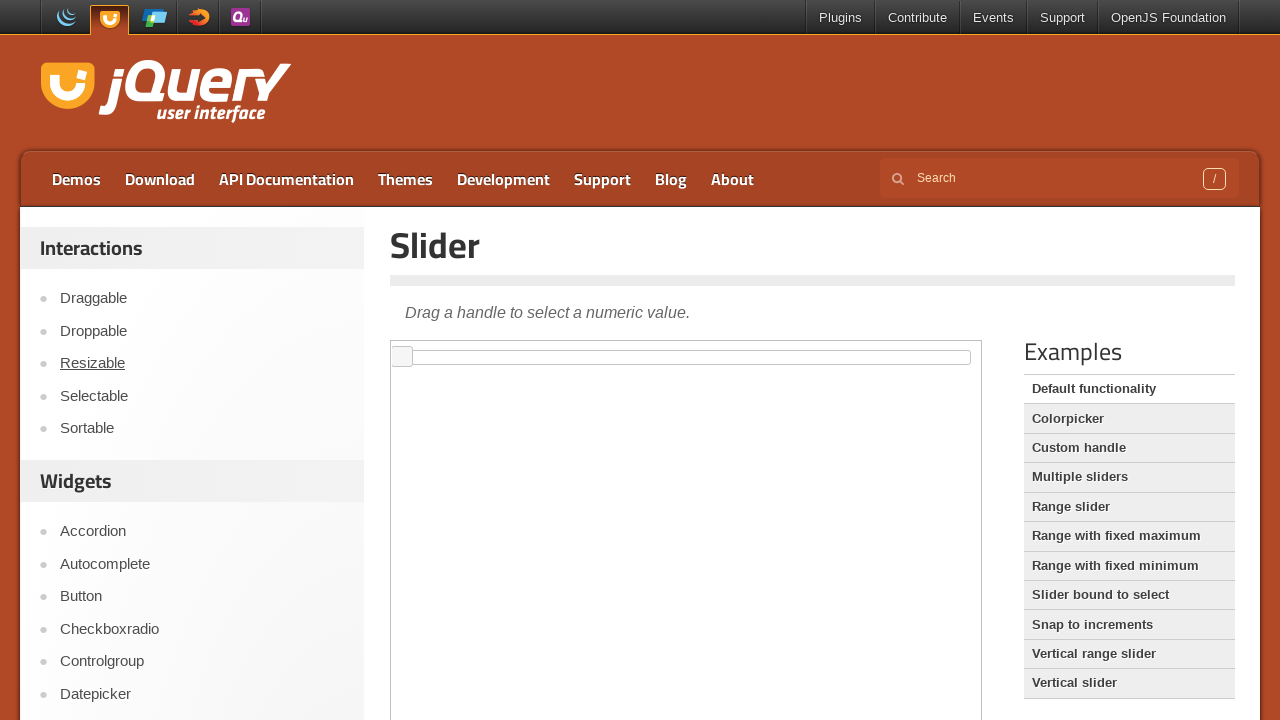

Retrieved slider handle bounding box
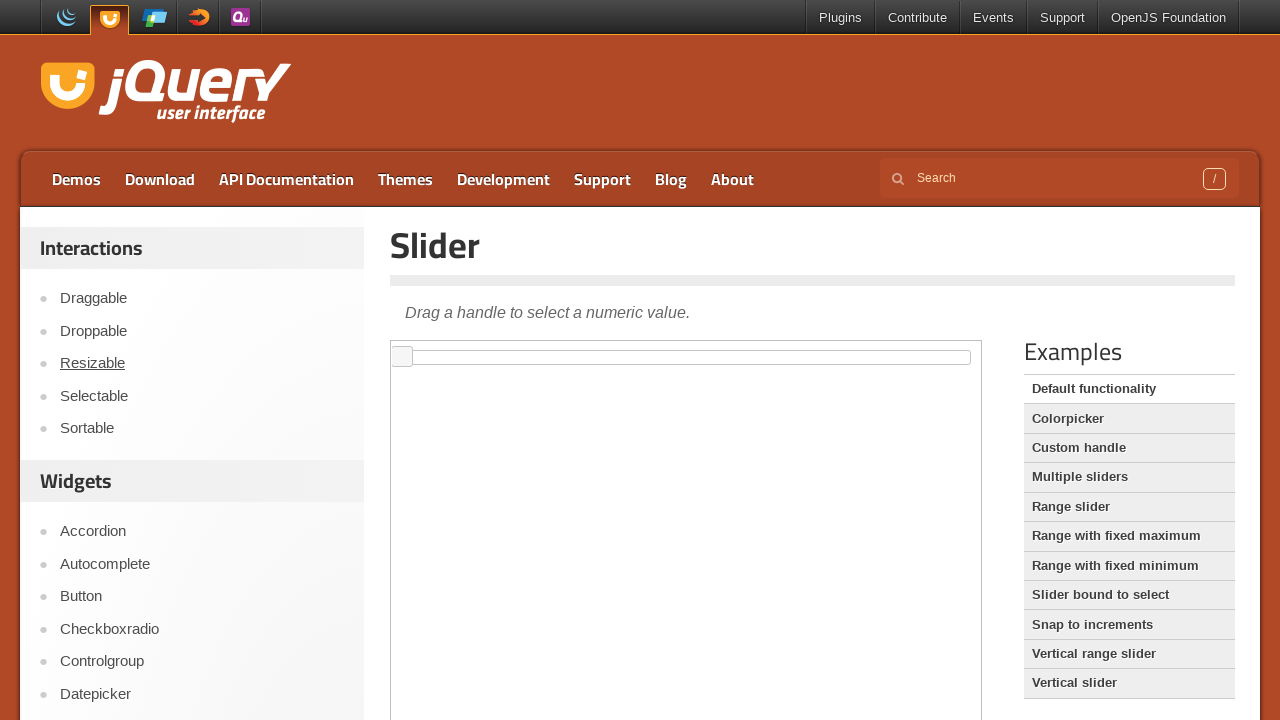

Moved mouse to slider handle center position at (402, 357)
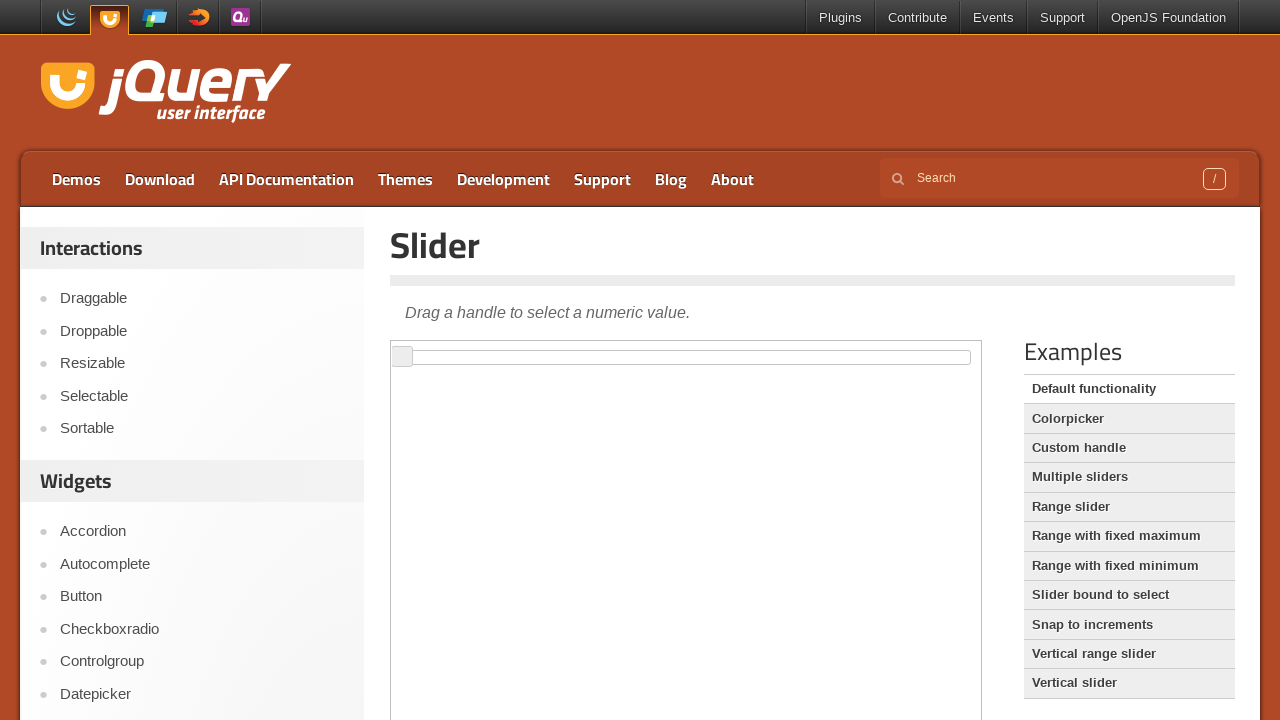

Pressed mouse button down on slider handle at (402, 357)
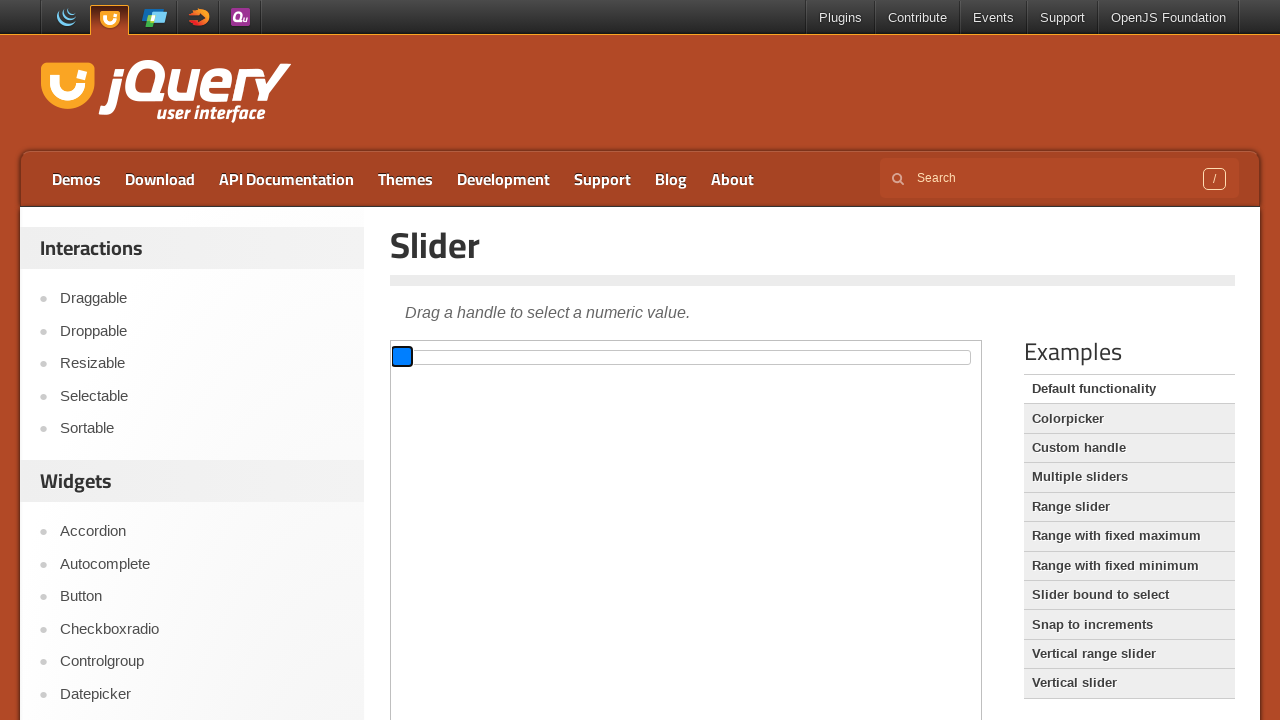

Dragged slider handle 100 pixels to the right at (502, 357)
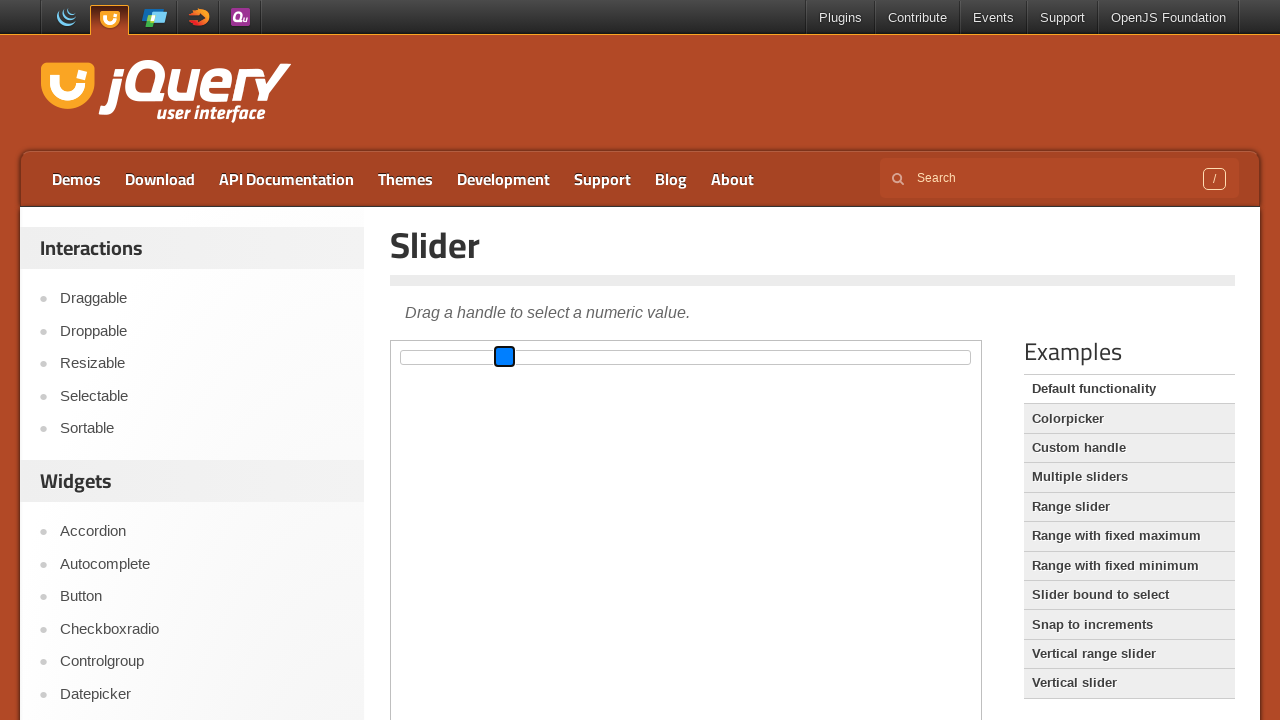

Released mouse button, slider drag completed at (502, 357)
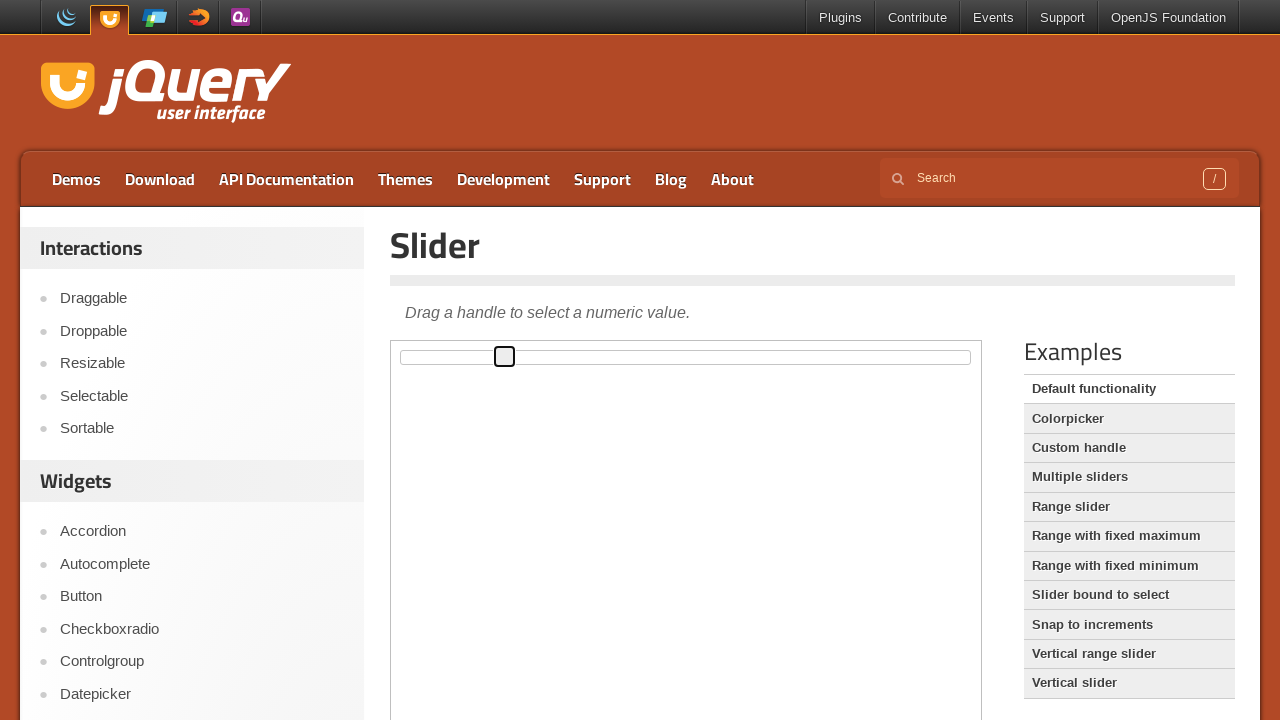

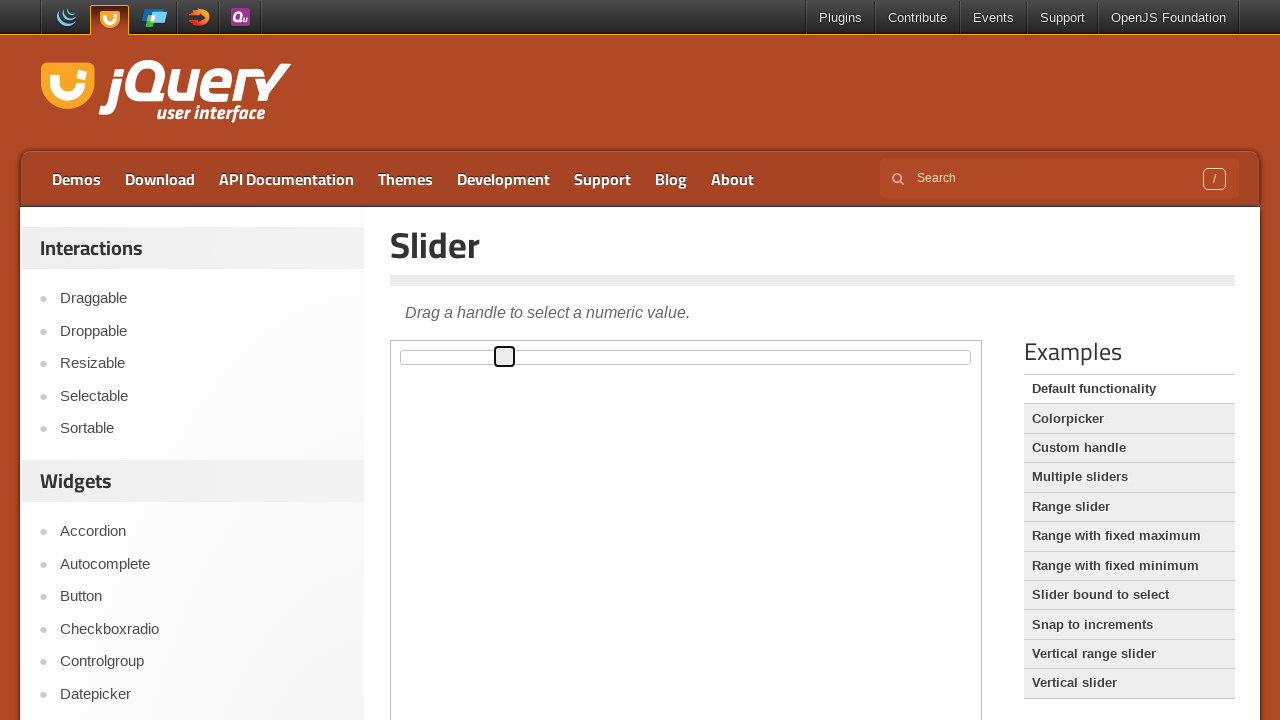